Tests keyboard events and form filling on DemoQA text box page, including copying text from one field to another using keyboard shortcuts

Starting URL: https://demoqa.com/text-box

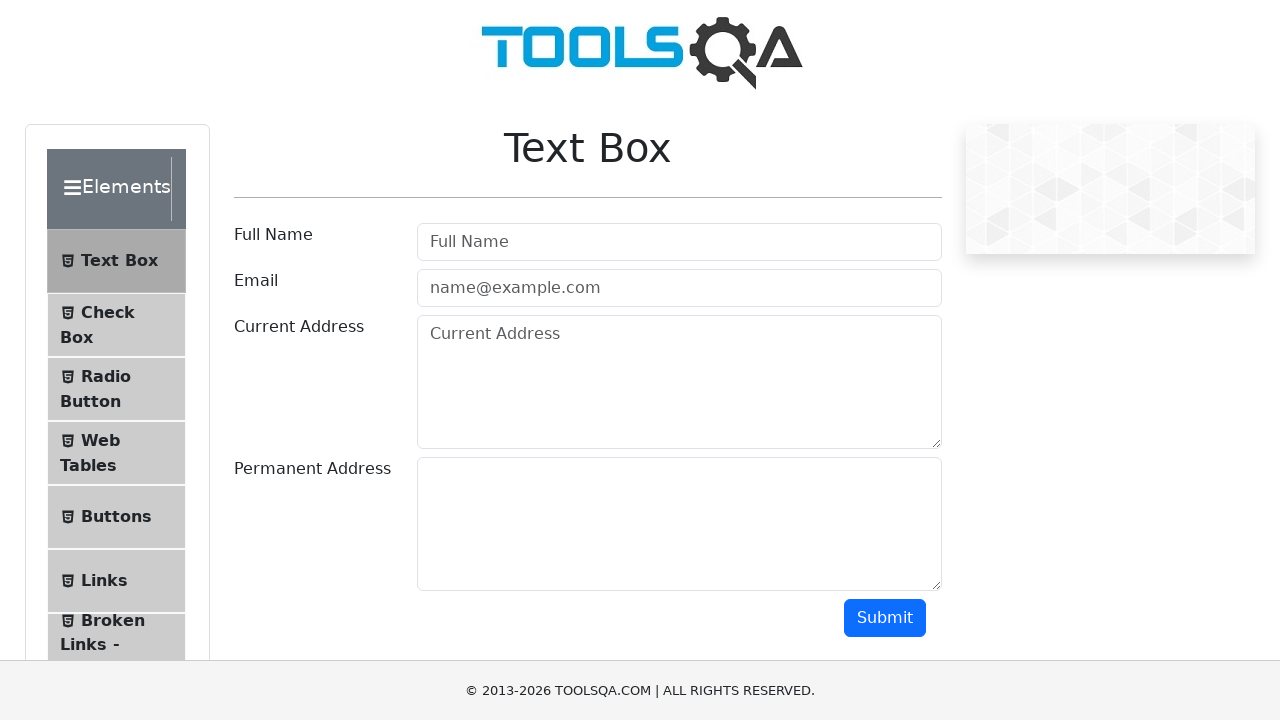

Filled full name field with 'Rim' on #userName
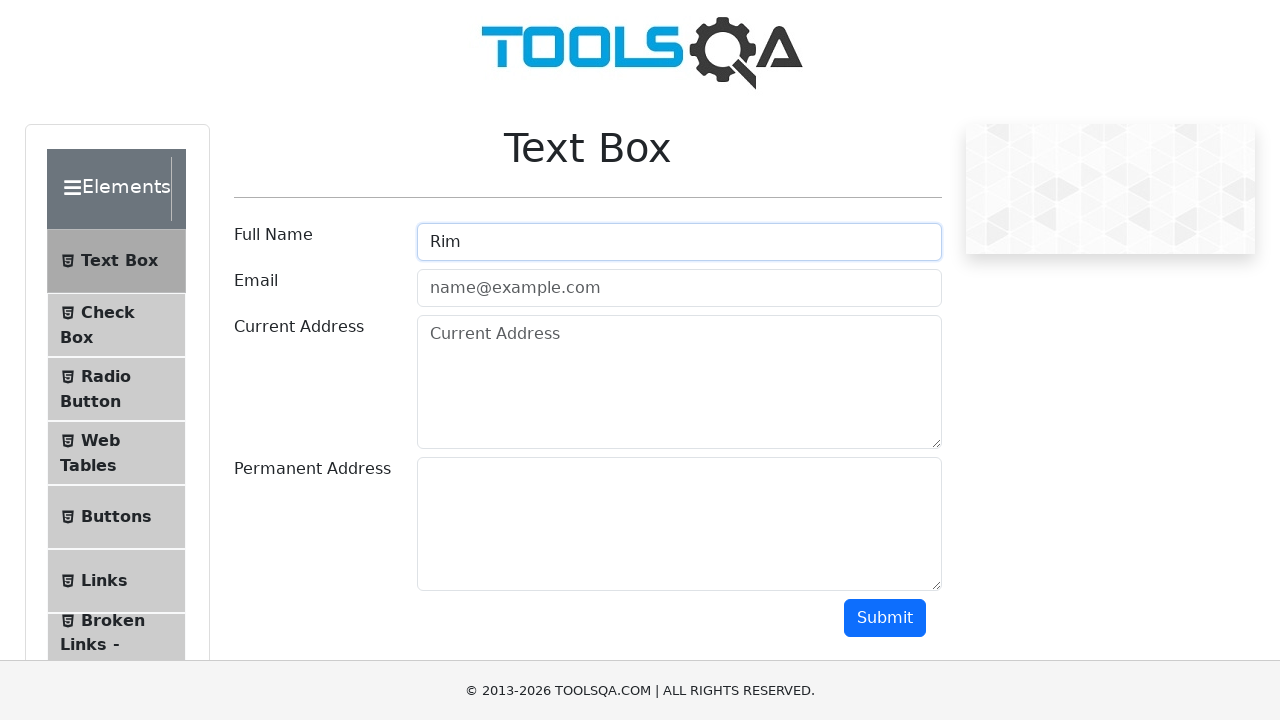

Filled email field with 'testuser@example.com' on #userEmail
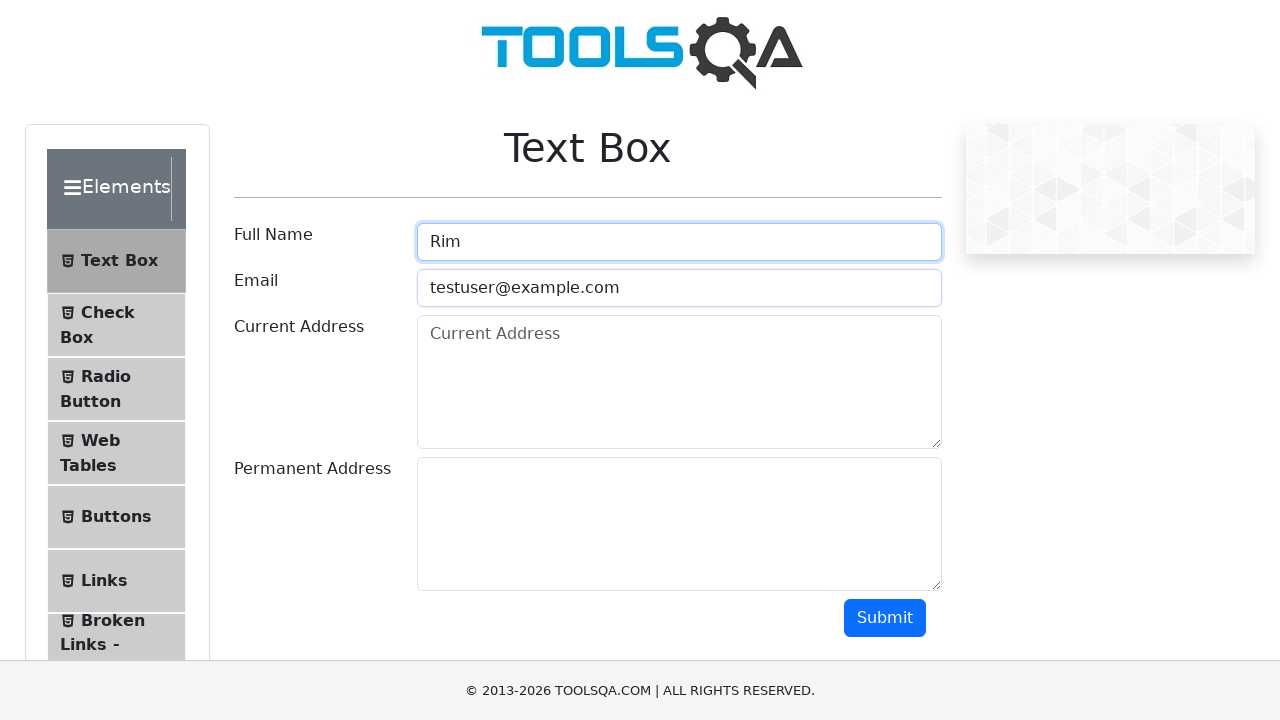

Filled current address field with 'Sfax' on #currentAddress
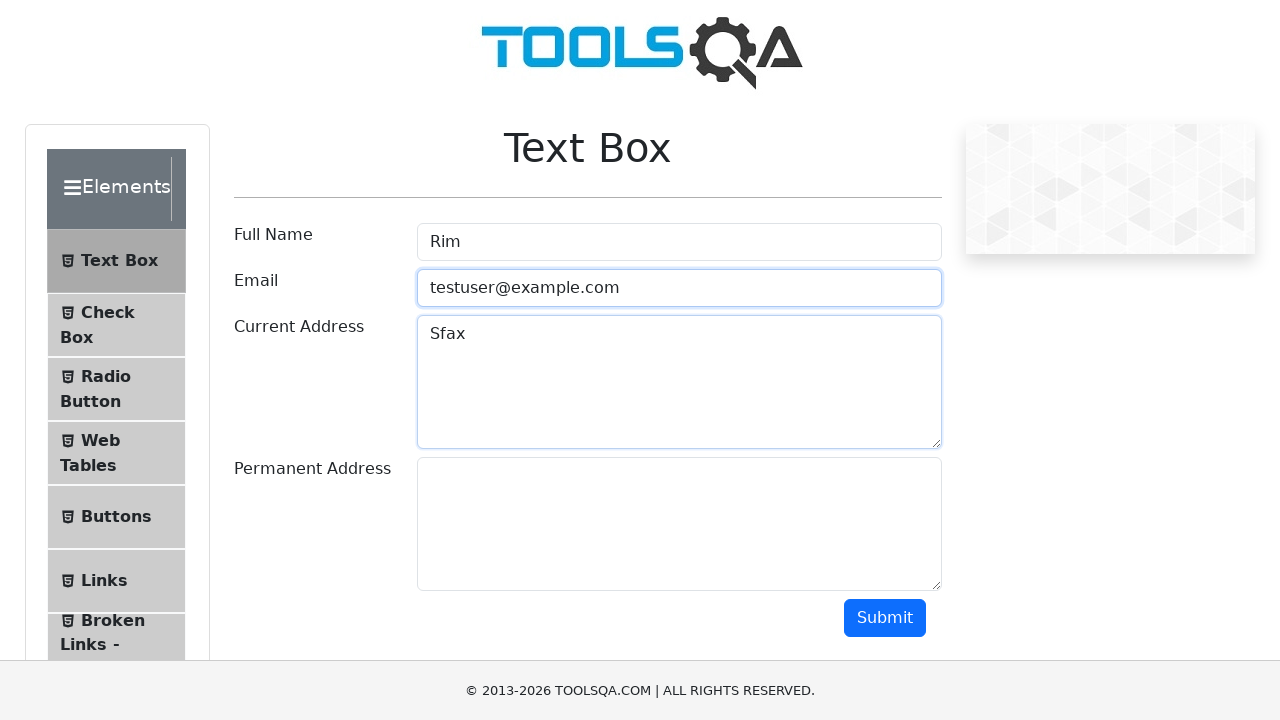

Selected all text in current address field using Ctrl+A on #currentAddress
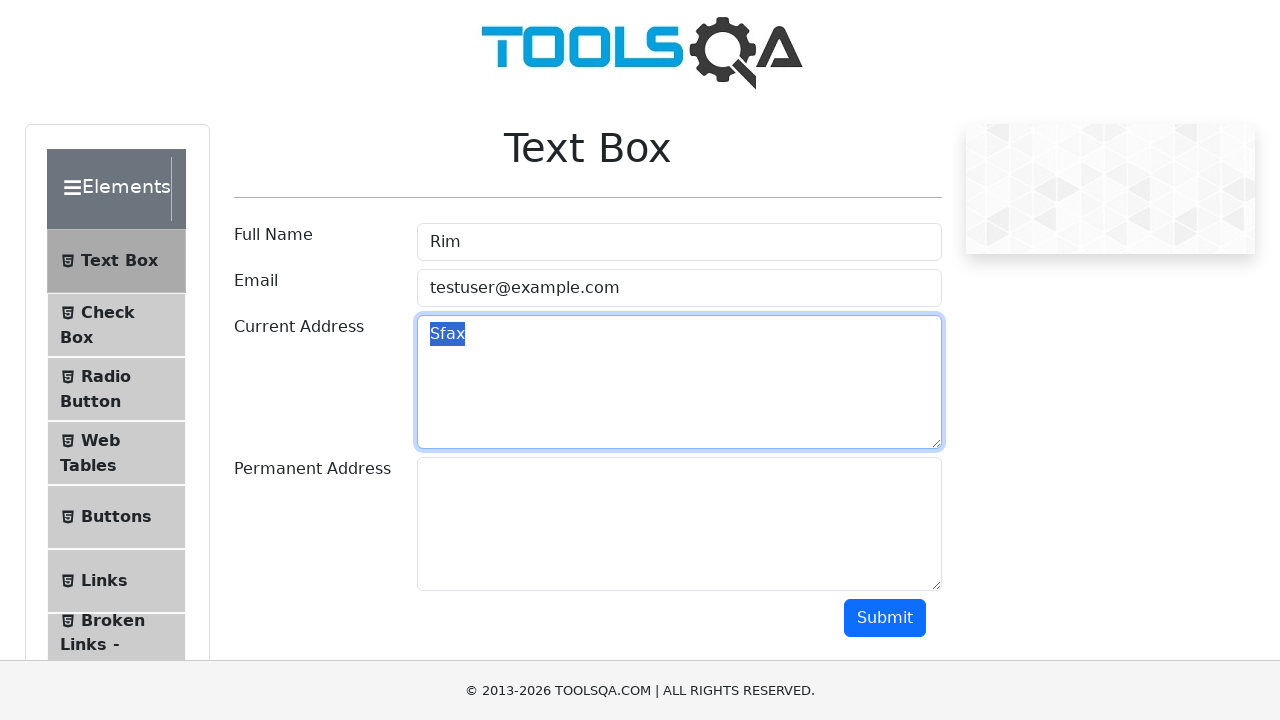

Copied selected text from current address field using Ctrl+C on #currentAddress
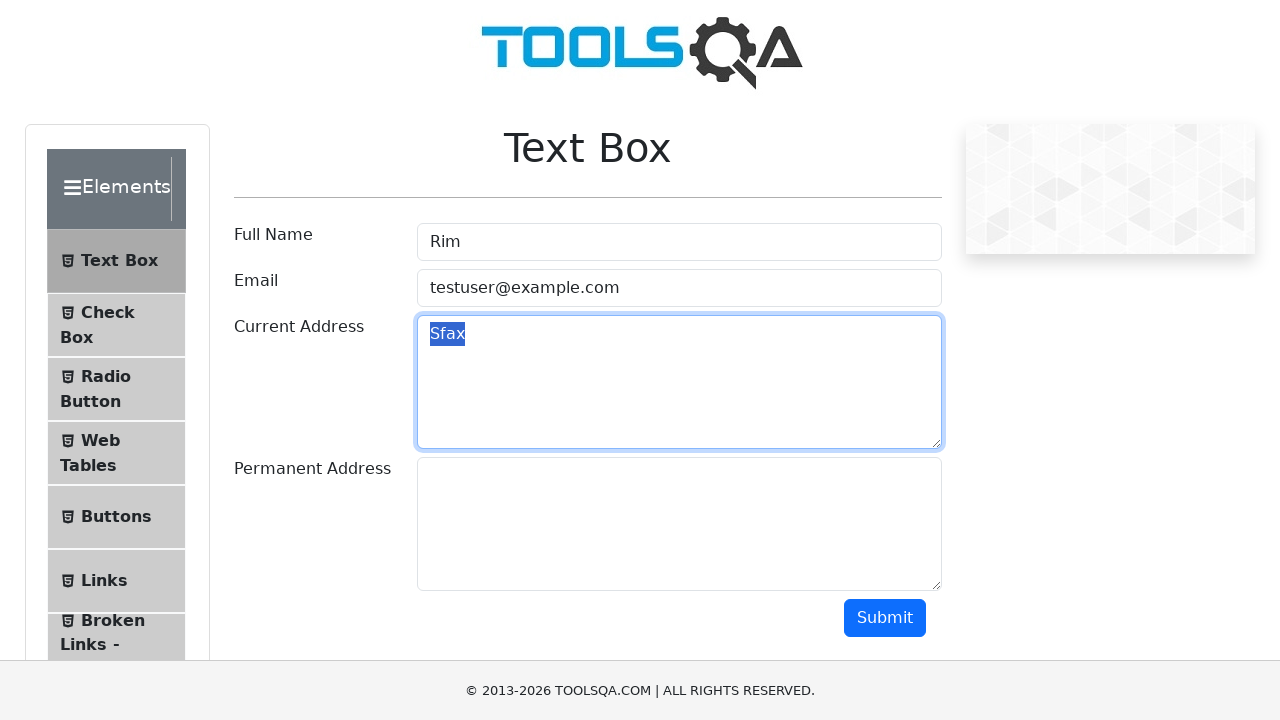

Clicked on permanent address field to focus it at (679, 524) on #permanentAddress
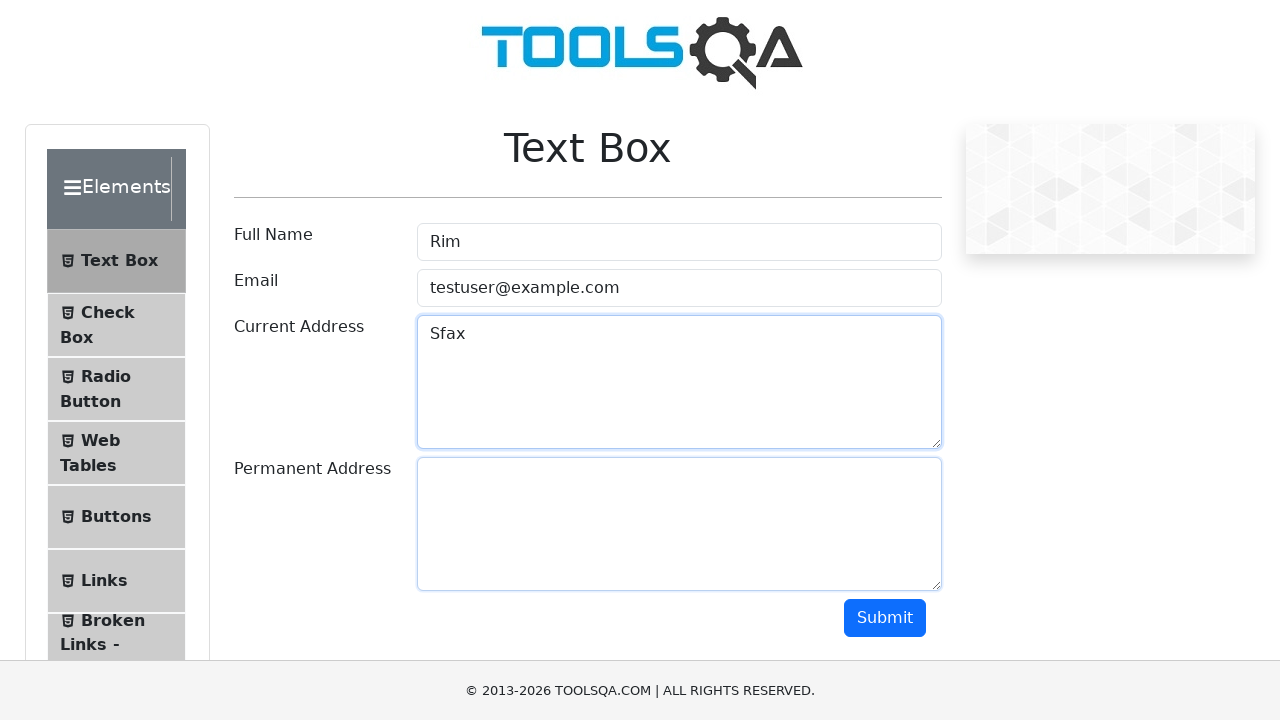

Pasted copied text into permanent address field using Ctrl+V on #permanentAddress
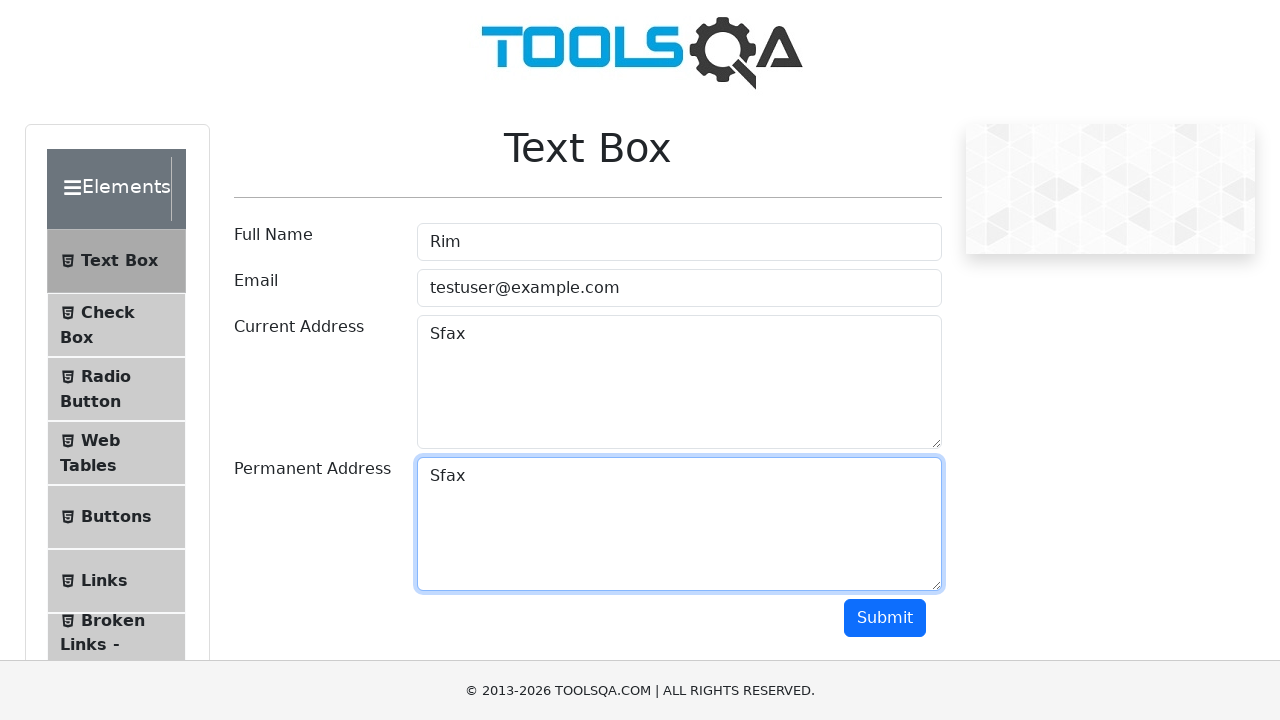

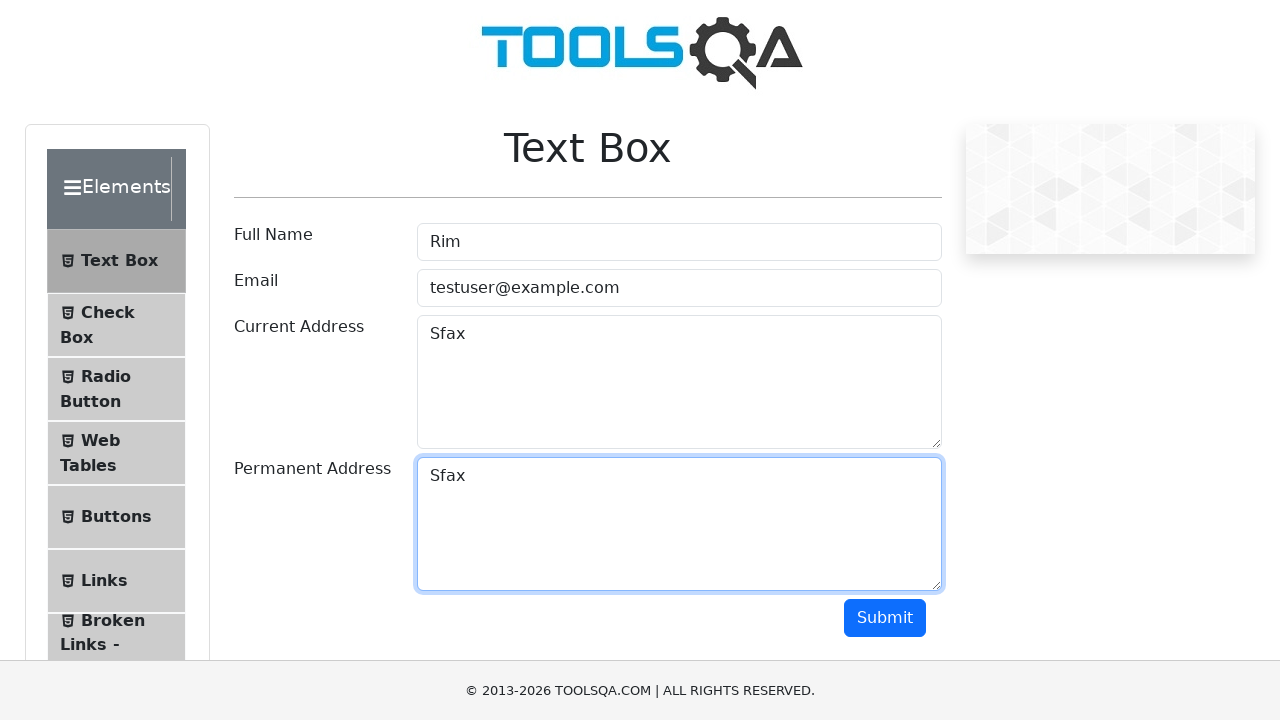